Navigates to Python.org and verifies that the upcoming events widget is displayed with event times and names

Starting URL: https://www.python.org/

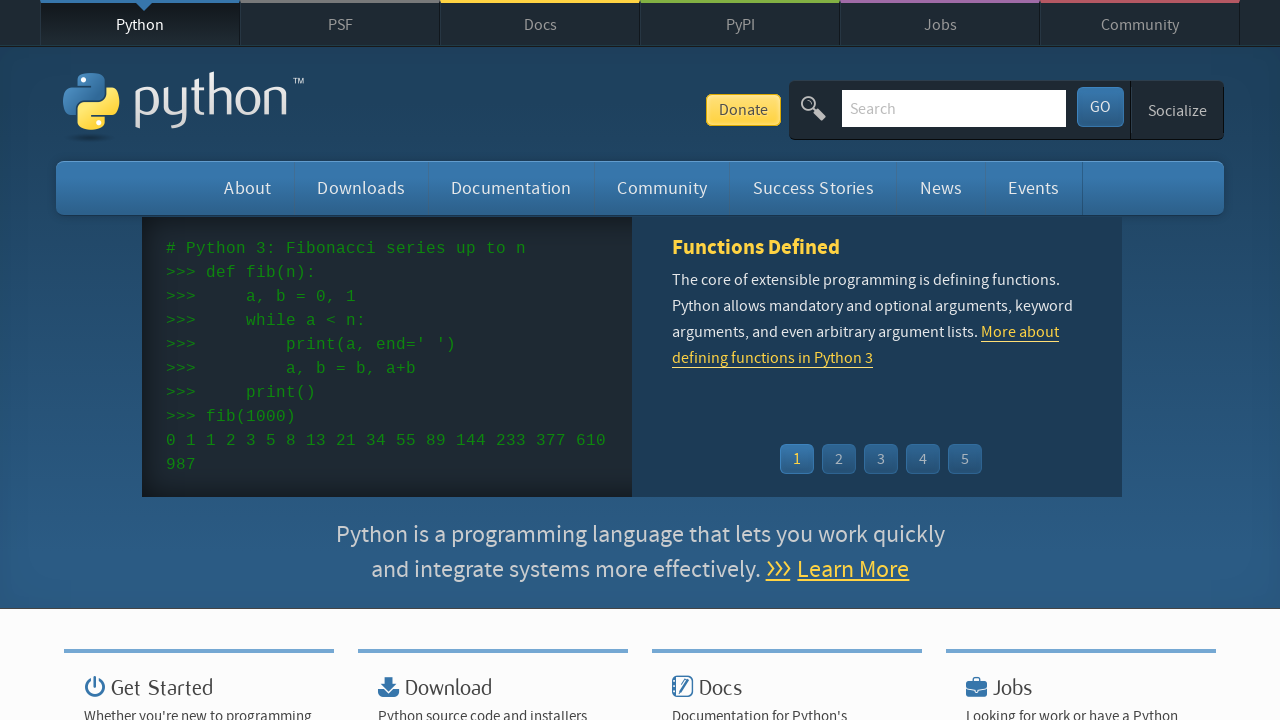

Navigated to Python.org homepage
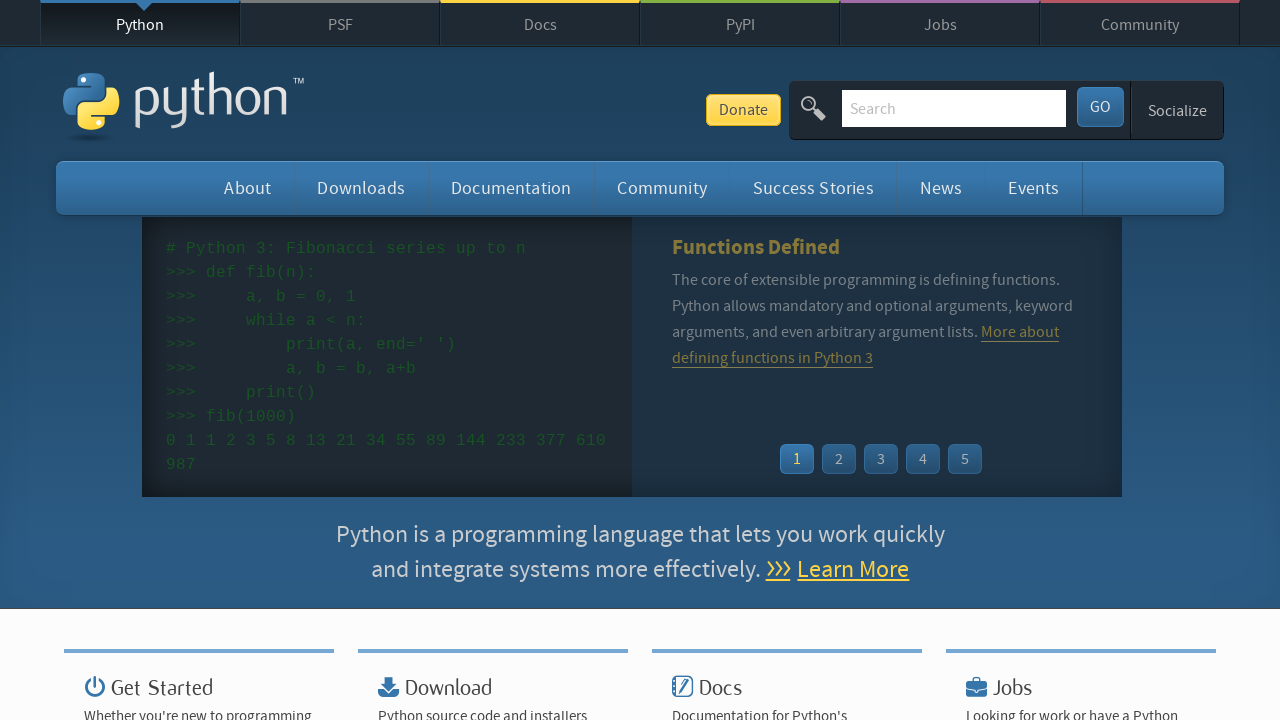

Upcoming events widget loaded
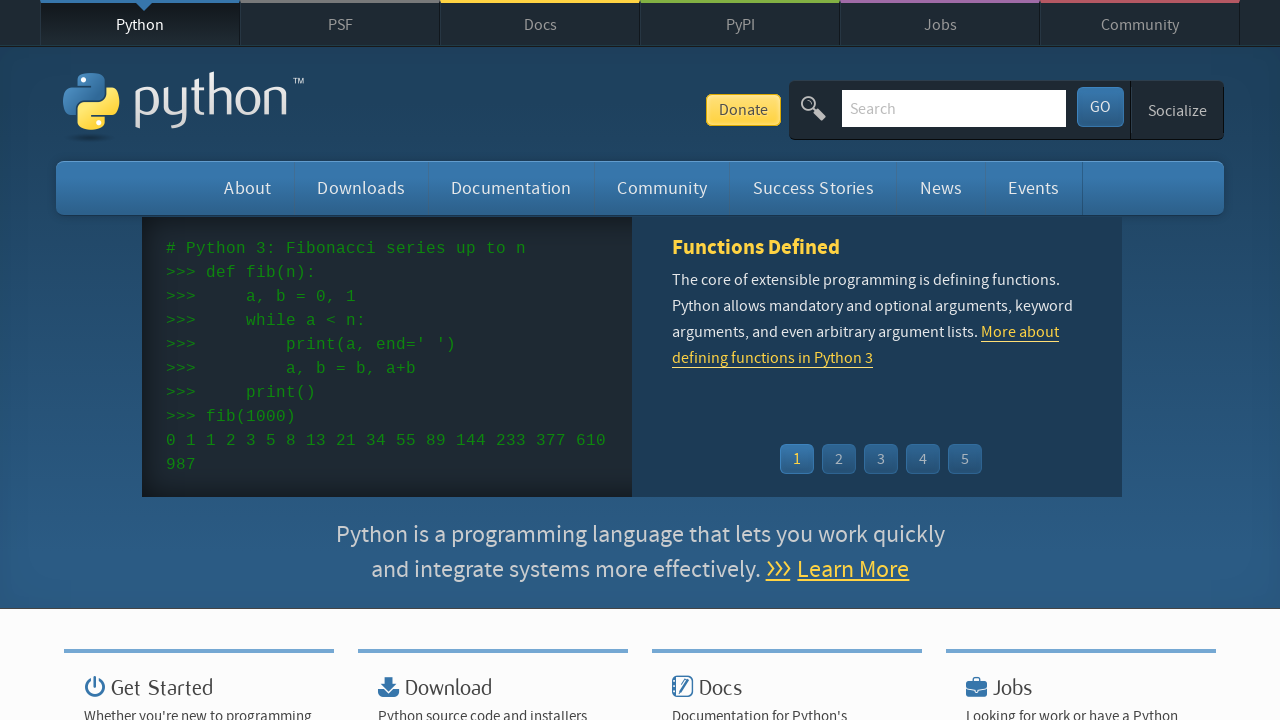

Event times are displayed in the widget
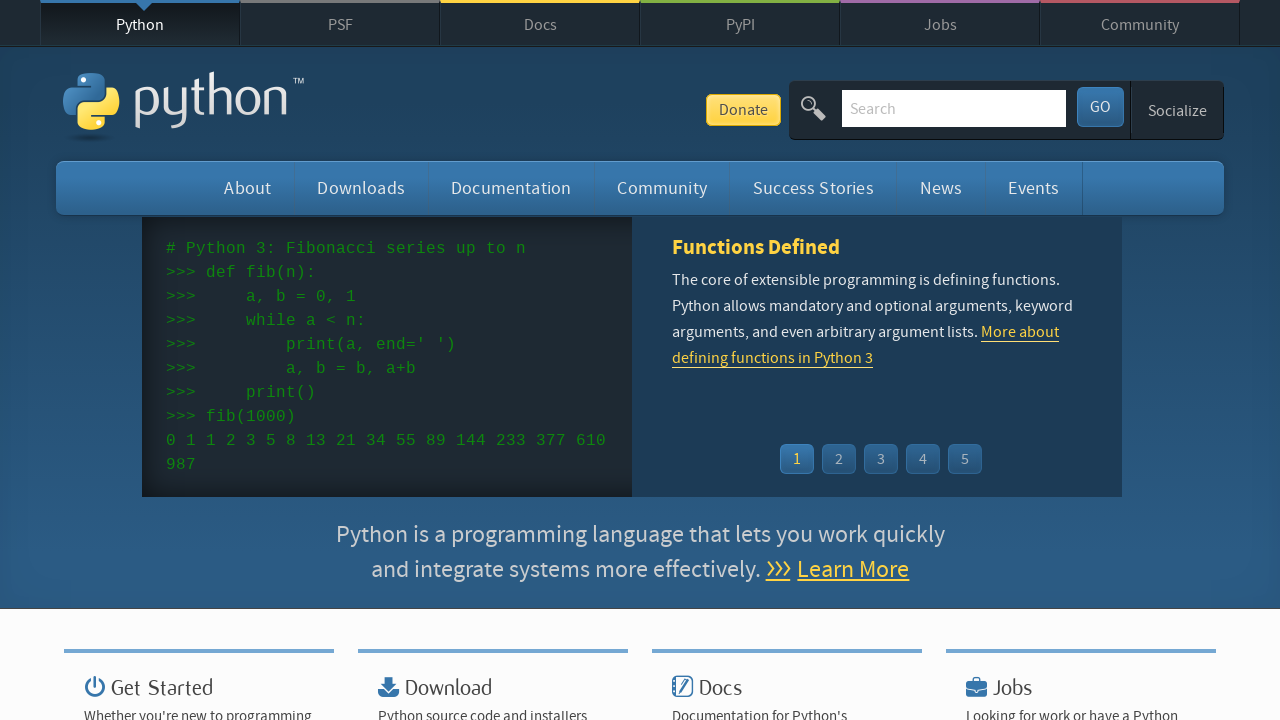

Event names/links are displayed in the widget
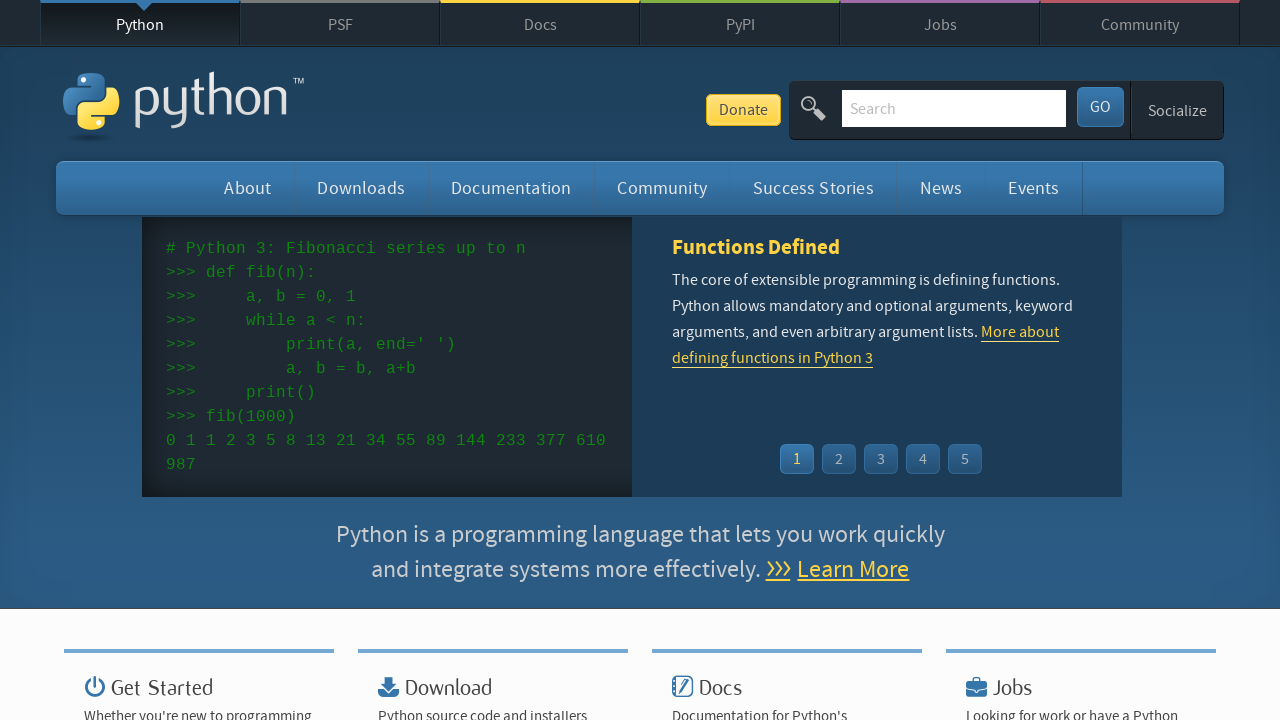

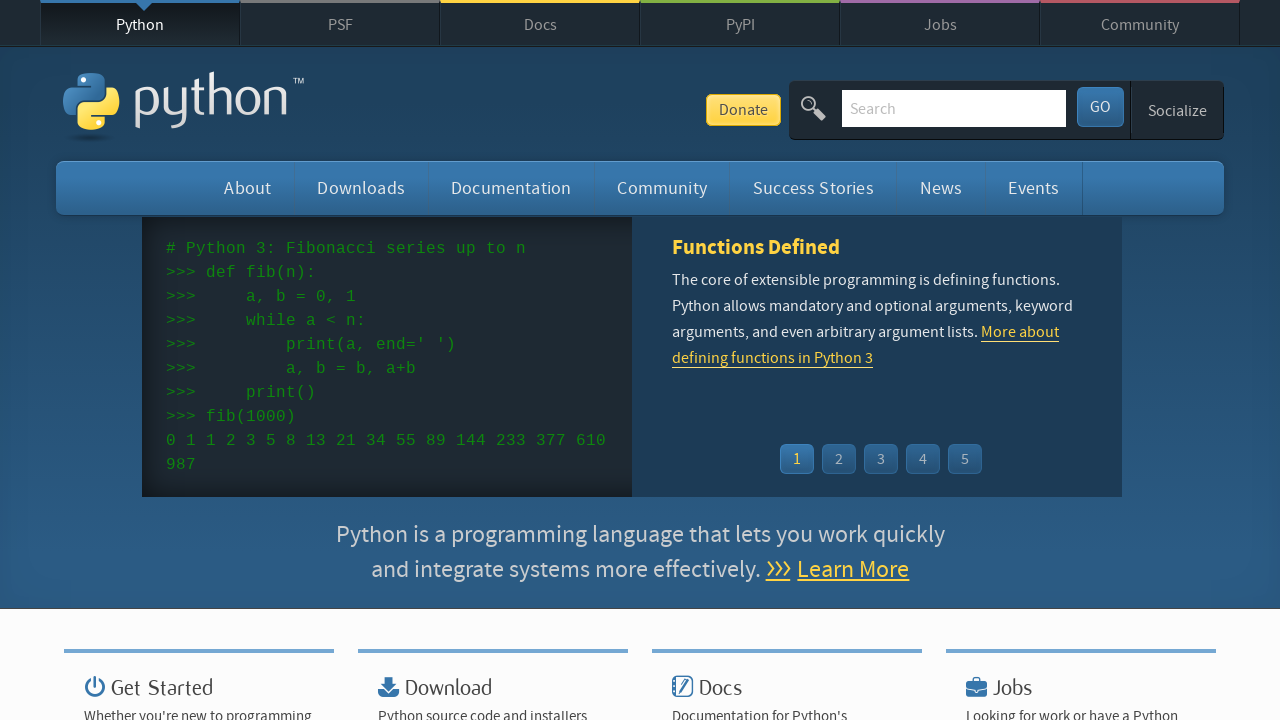